Navigates to Top Lists, clicks Top Rated Esoteric Languages, and verifies Shakespeare is in top 10

Starting URL: http://www.99-bottles-of-beer.net/

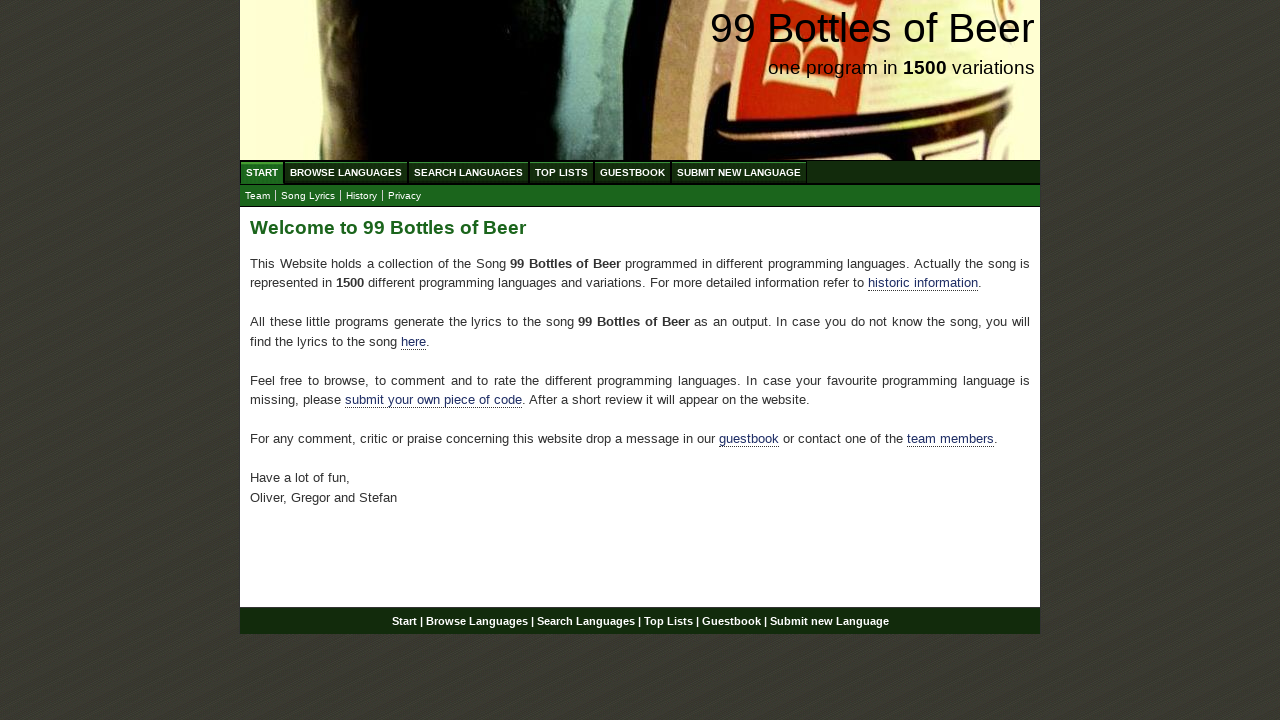

Clicked on TOP LIST menu at (562, 172) on xpath=//li/a[@href='/toplist.html']
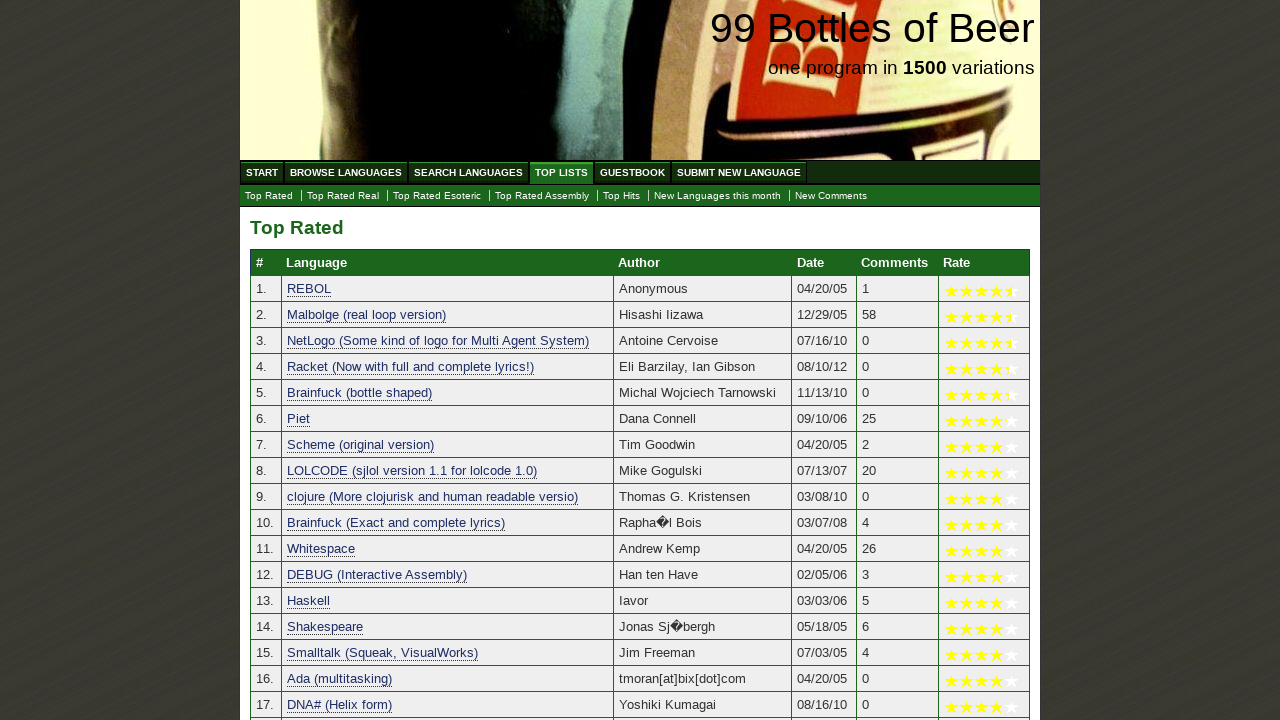

Clicked on Top Rated Esoteric Languages at (437, 196) on xpath=//a[@href='./toplist_esoteric.html']
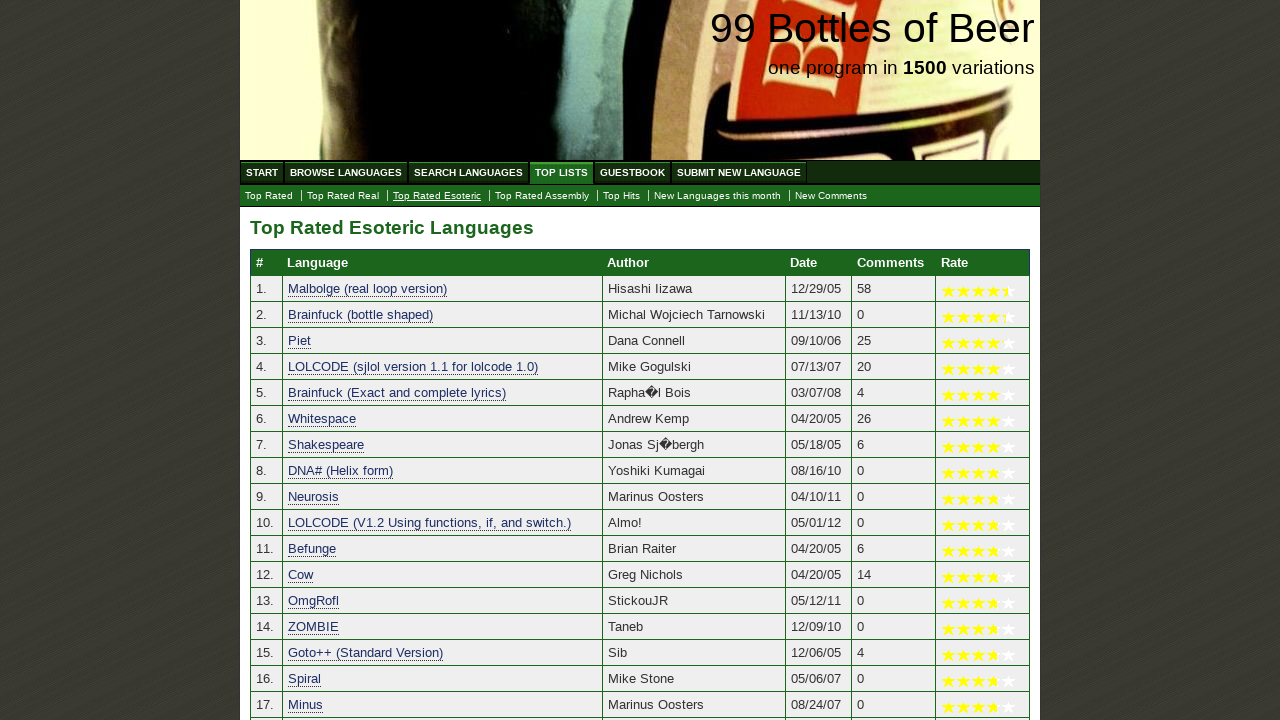

Language table loaded
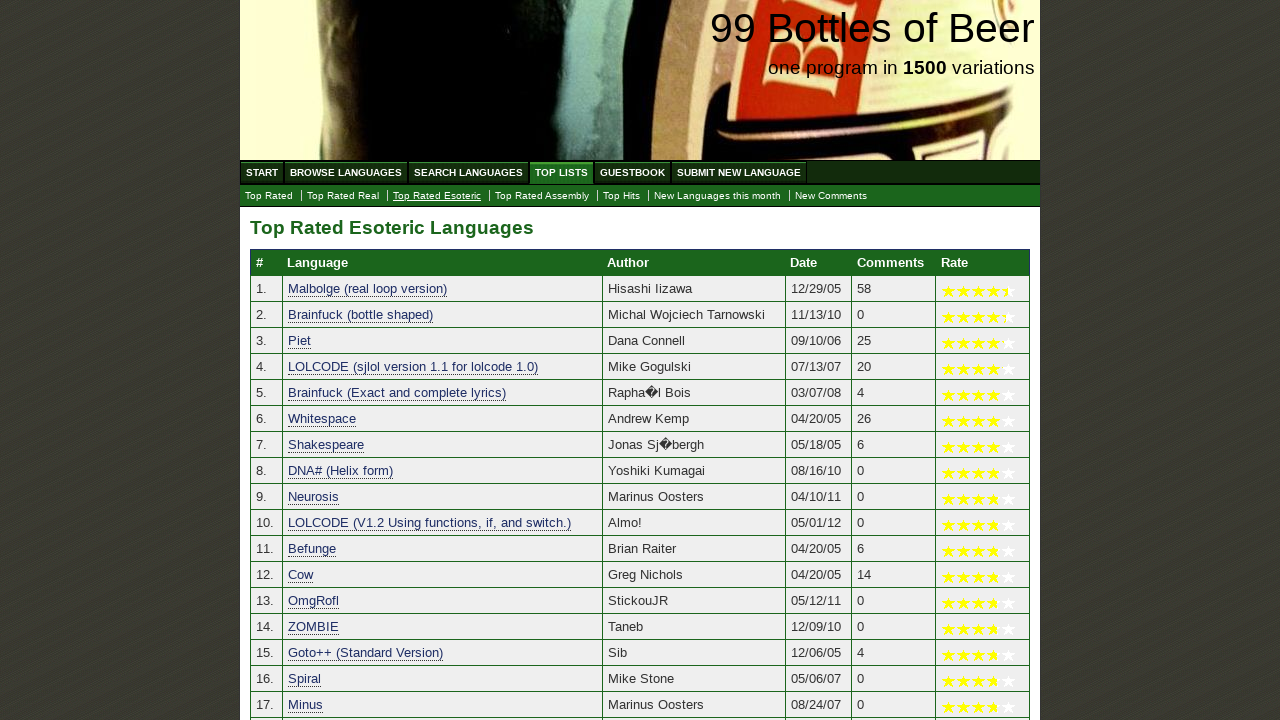

Retrieved all language name cells from table
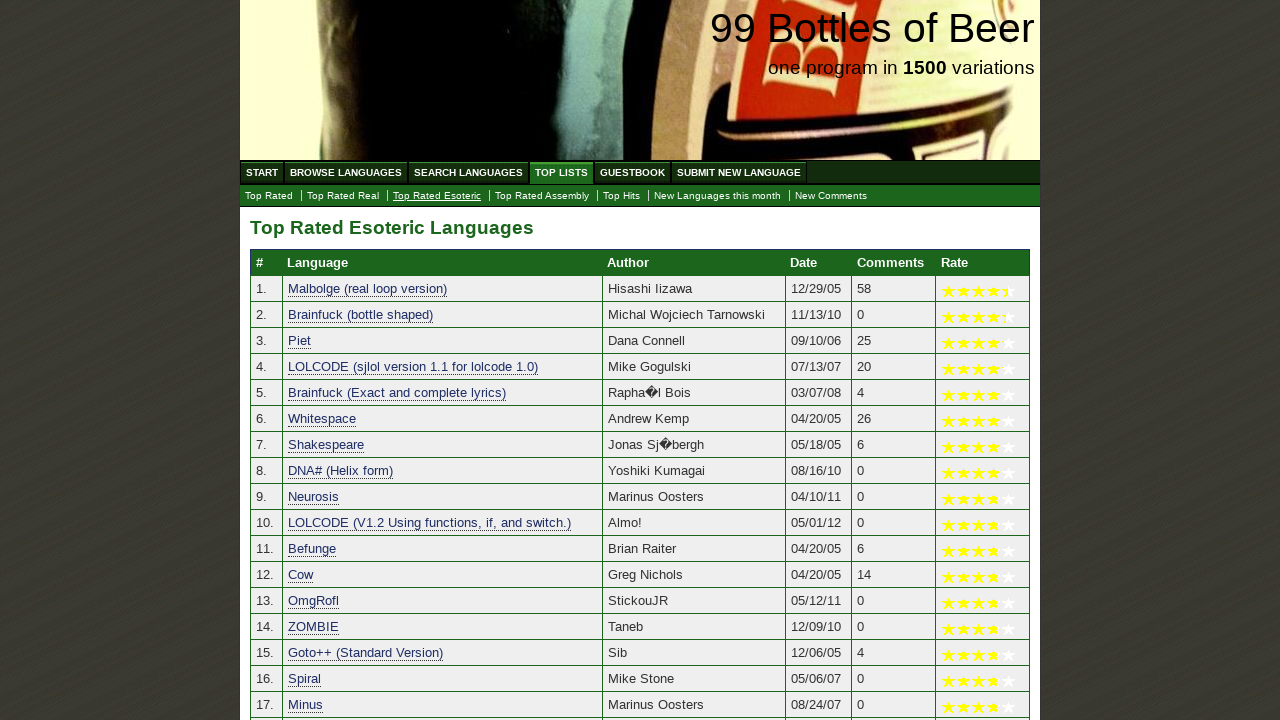

Found Shakespeare at position 7 in top esoteric languages
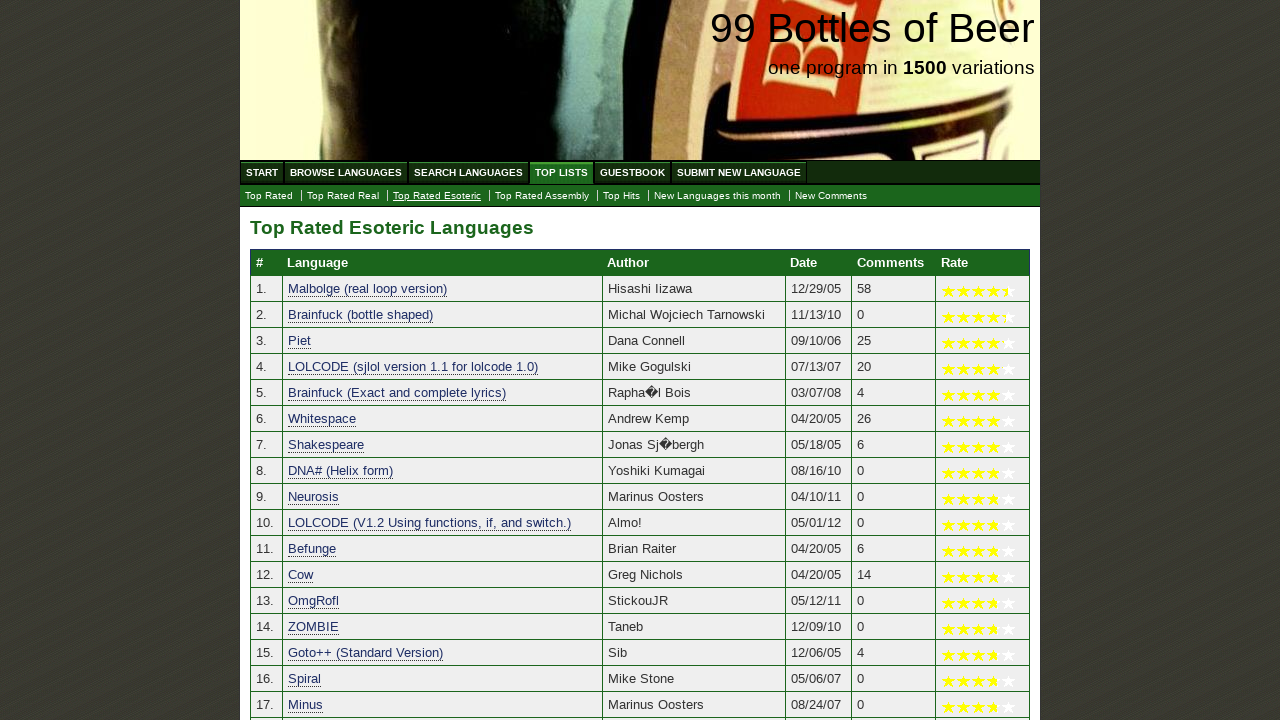

Verified Shakespeare is in top 10 esoteric languages
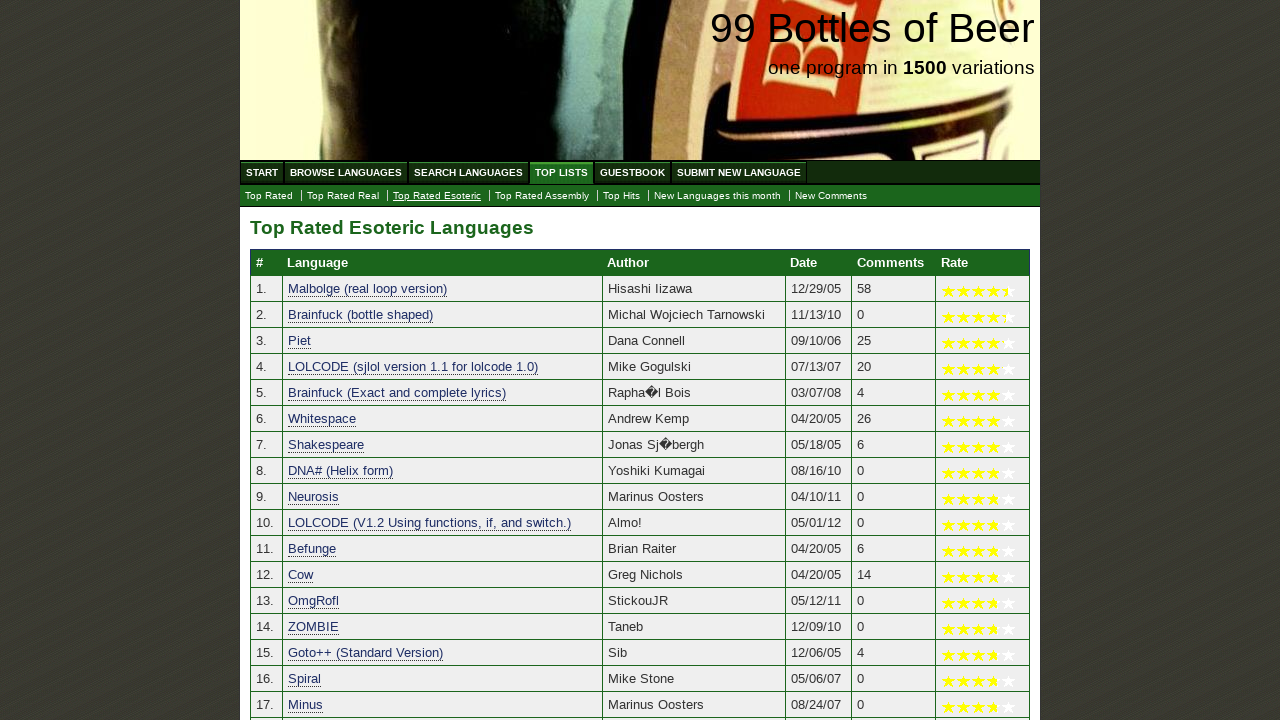

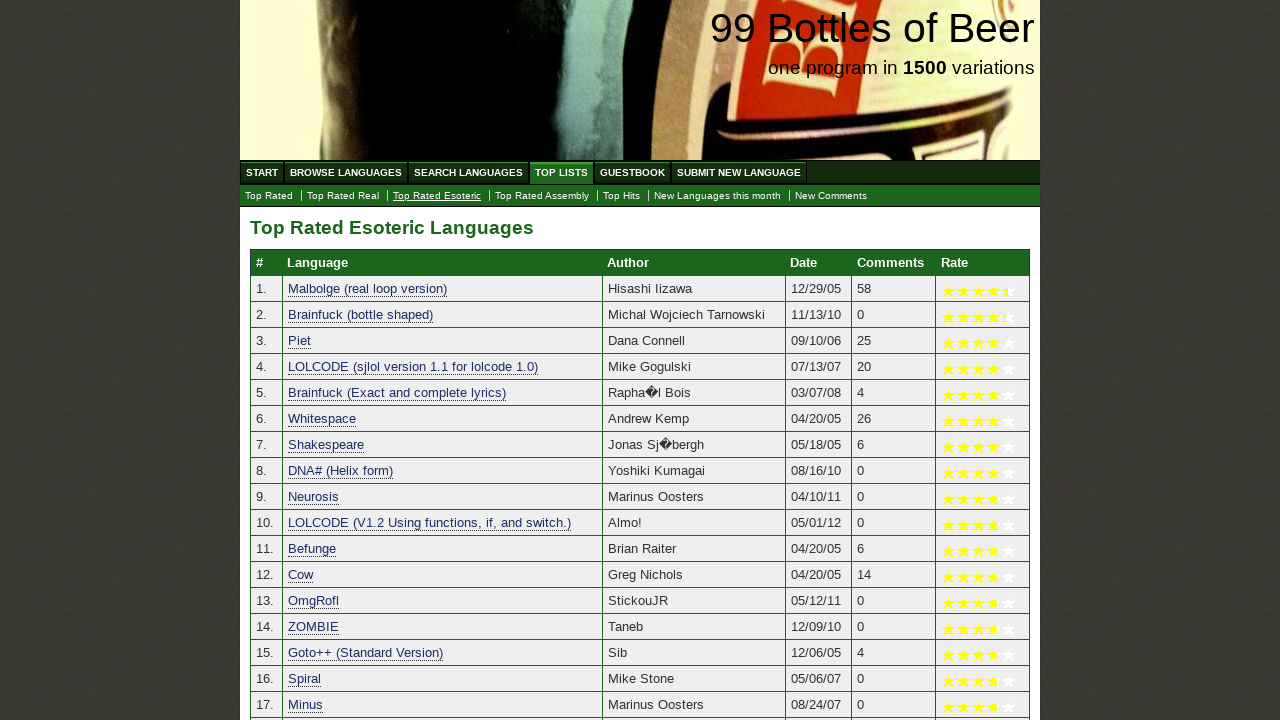